Tests alert handling by clicking a button that triggers an alert and then accepting/dismissing the alert dialog

Starting URL: https://formy-project.herokuapp.com/switch-window

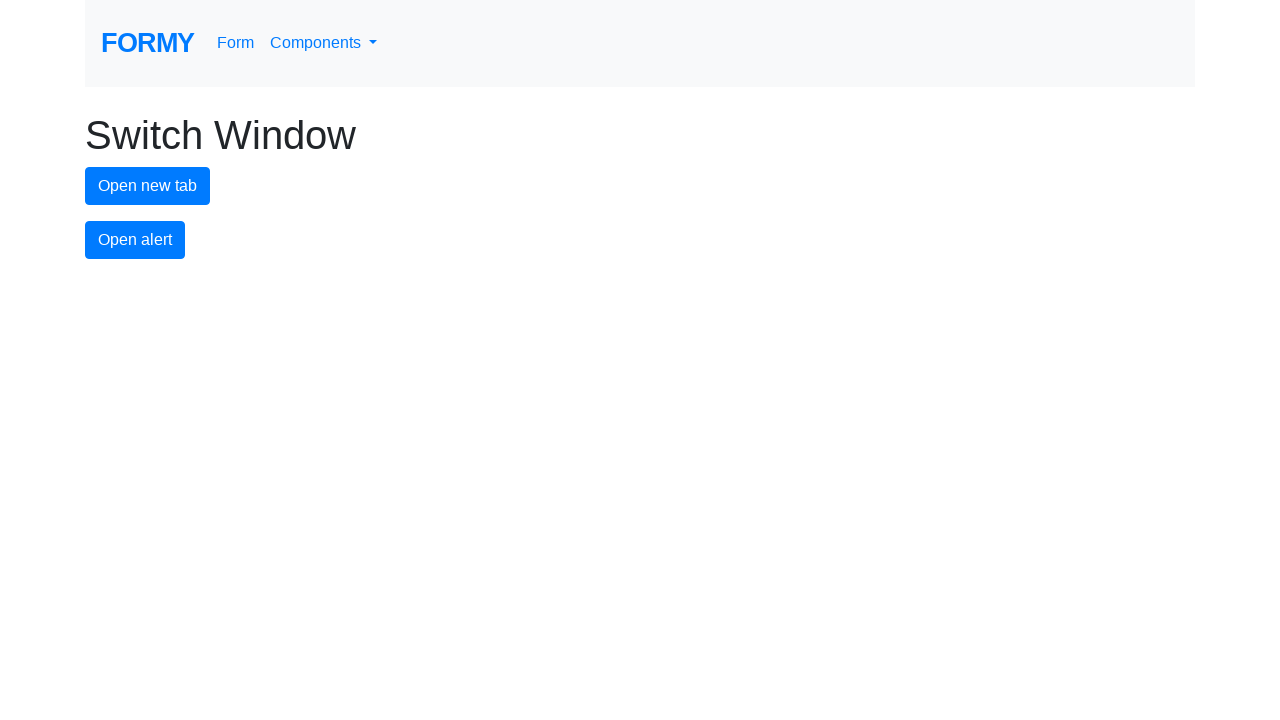

Clicked alert button to trigger alert dialog at (135, 240) on #alert-button
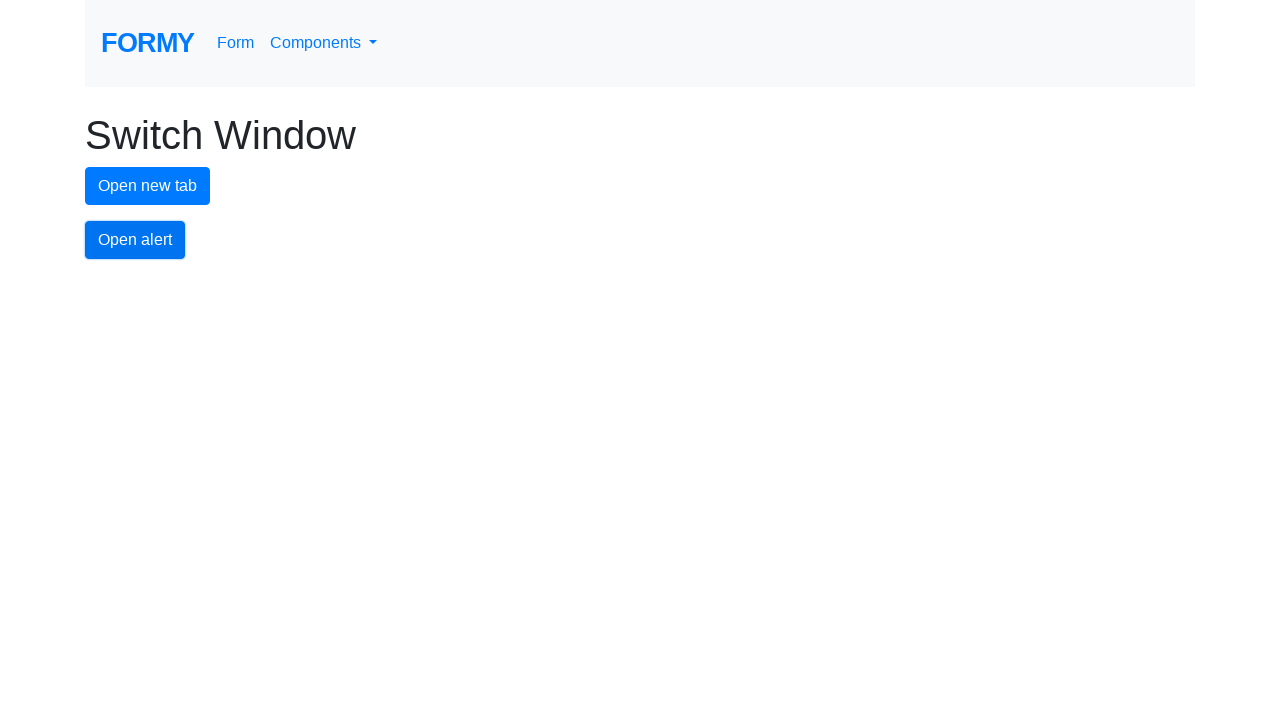

Set up dialog event handler to accept alerts
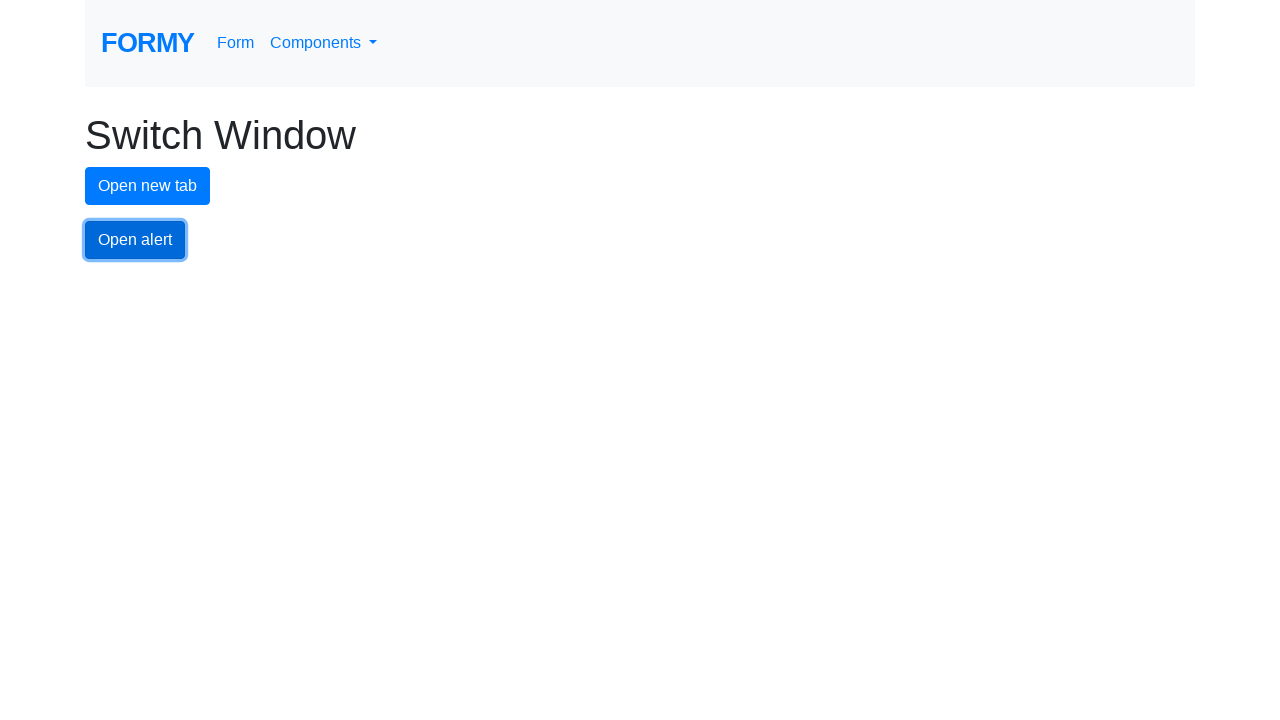

Set up one-time dialog event handler to accept next alert
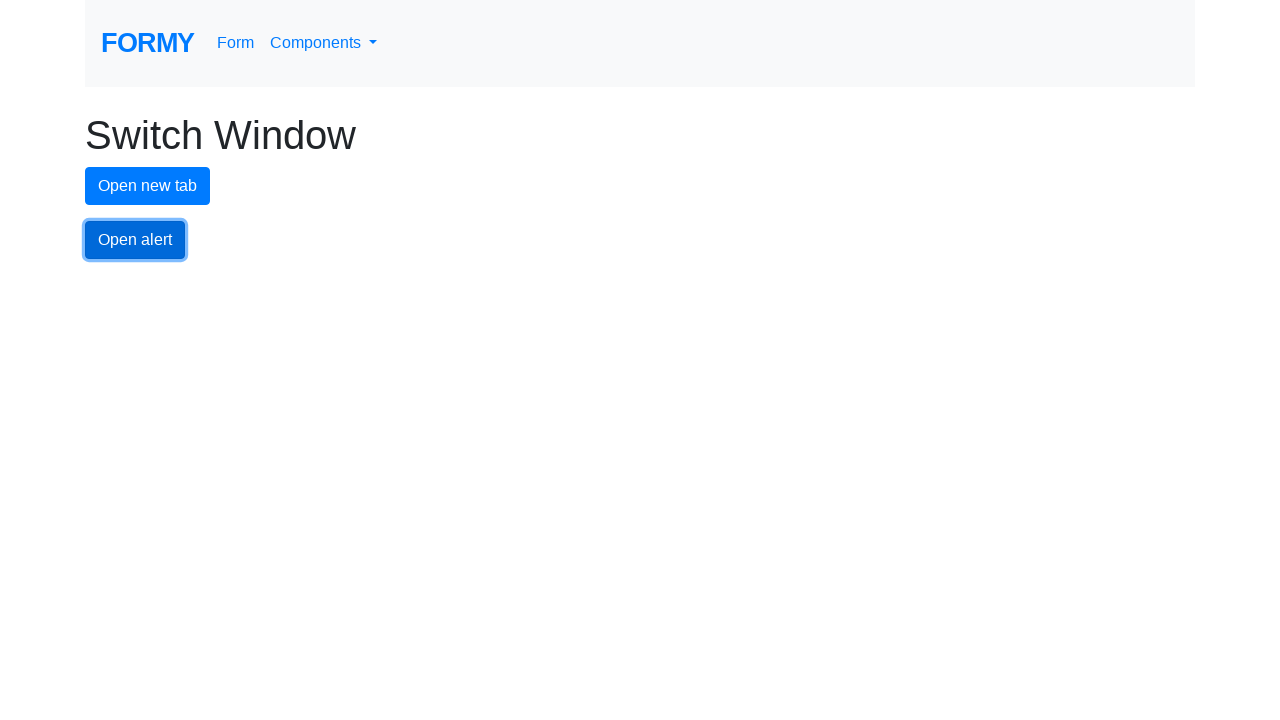

Clicked alert button and accepted the triggered alert dialog at (135, 240) on #alert-button
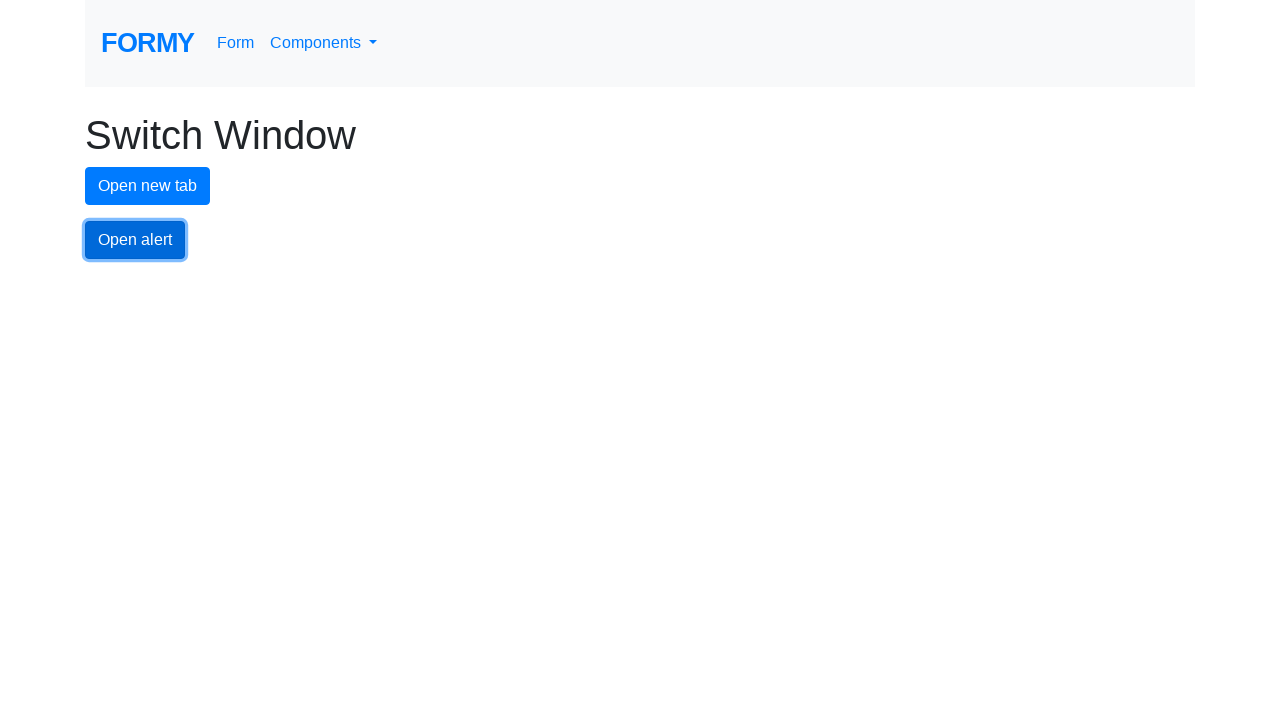

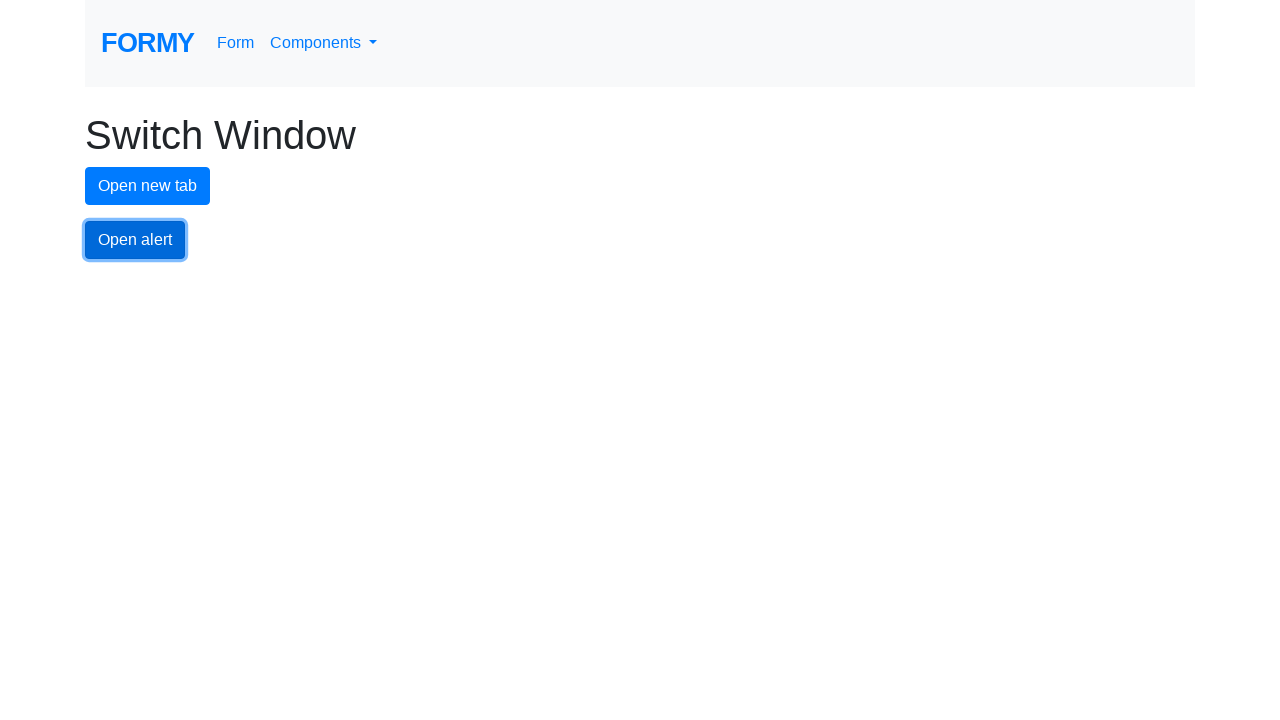